Tests the Playwright documentation site by locating the "Get Started" link and clicking it to navigate to the installation documentation page.

Starting URL: https://playwright.dev

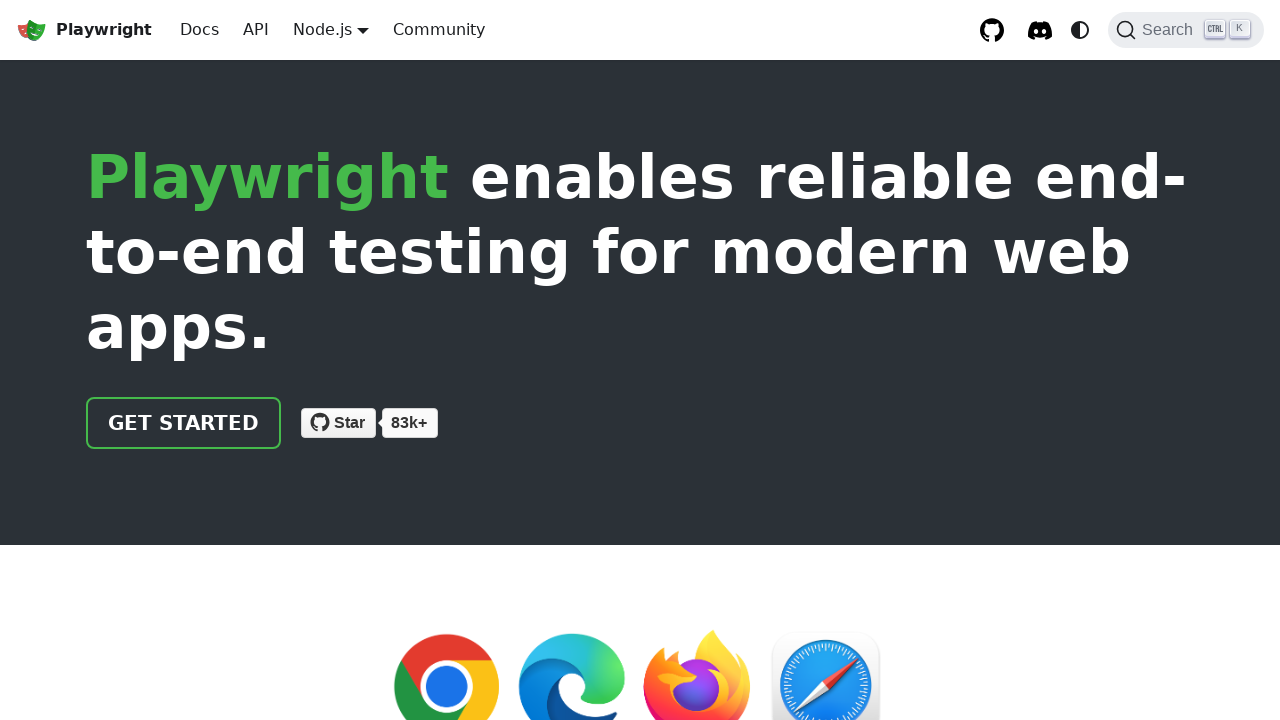

Located the 'Get Started' link on Playwright documentation site
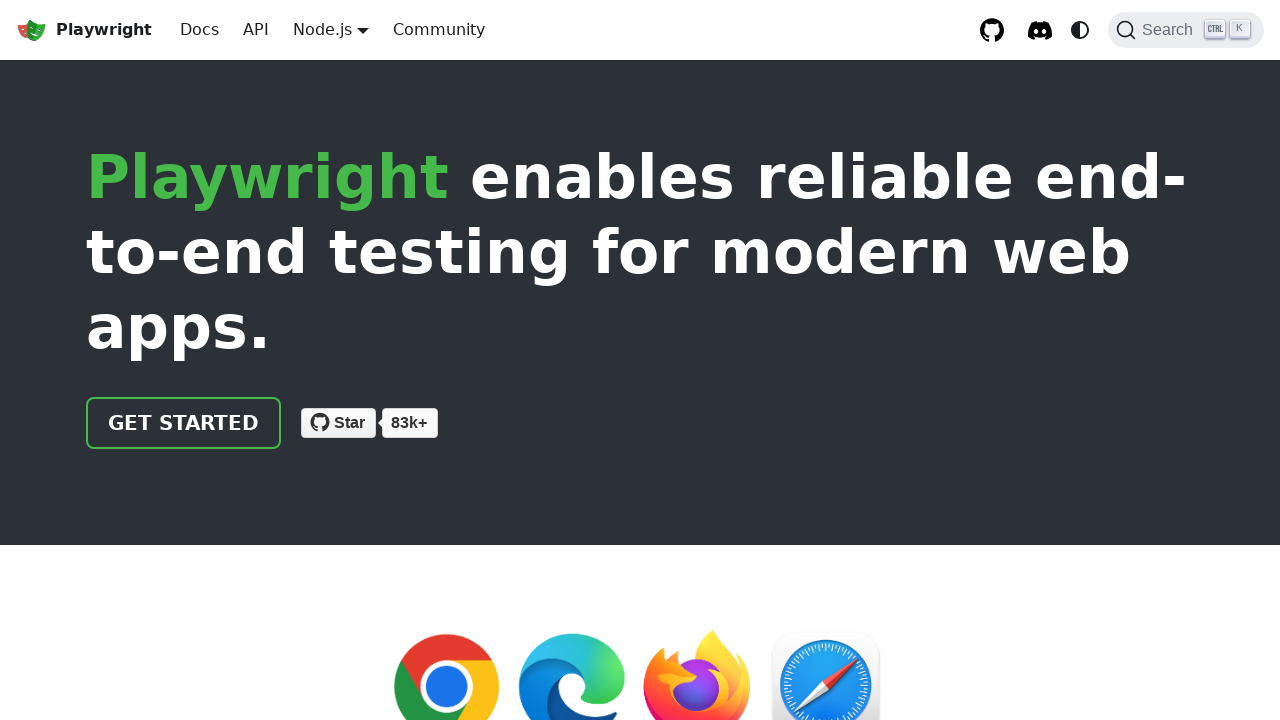

Clicked the 'Get Started' link to navigate to installation page at (184, 423) on internal:role=link[name="Get Started"i]
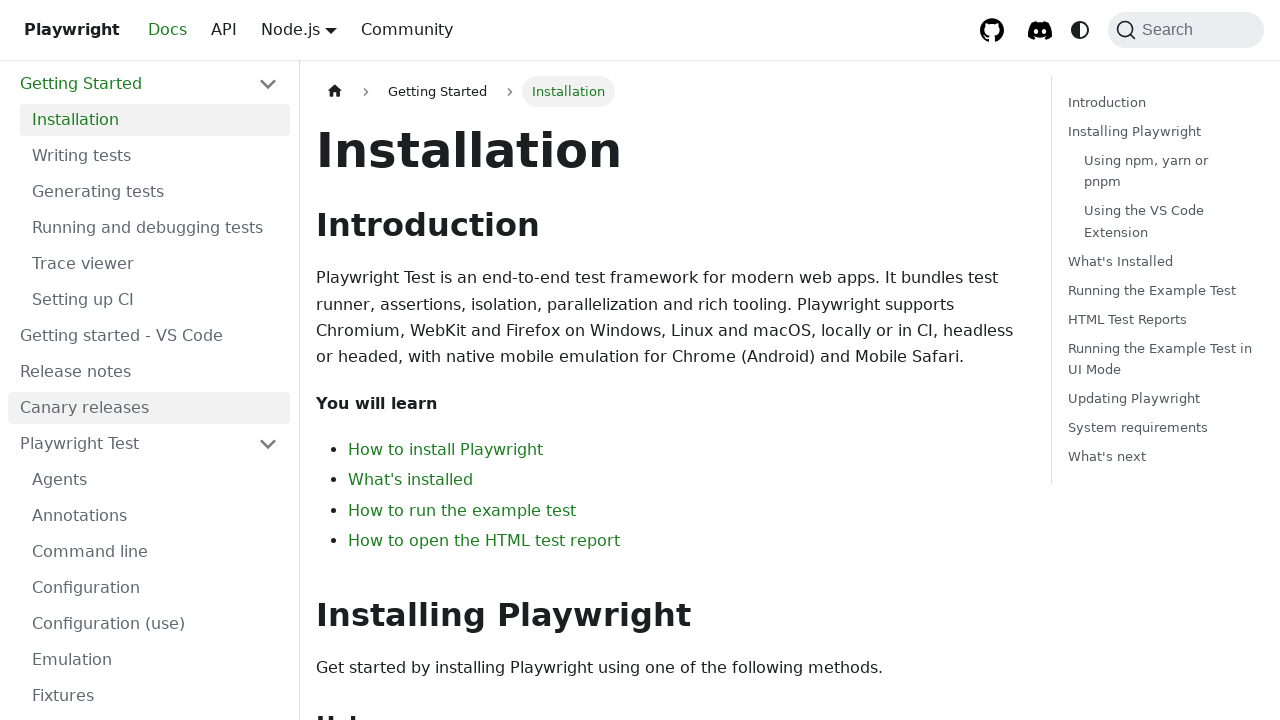

Installation heading appeared and is visible on the page
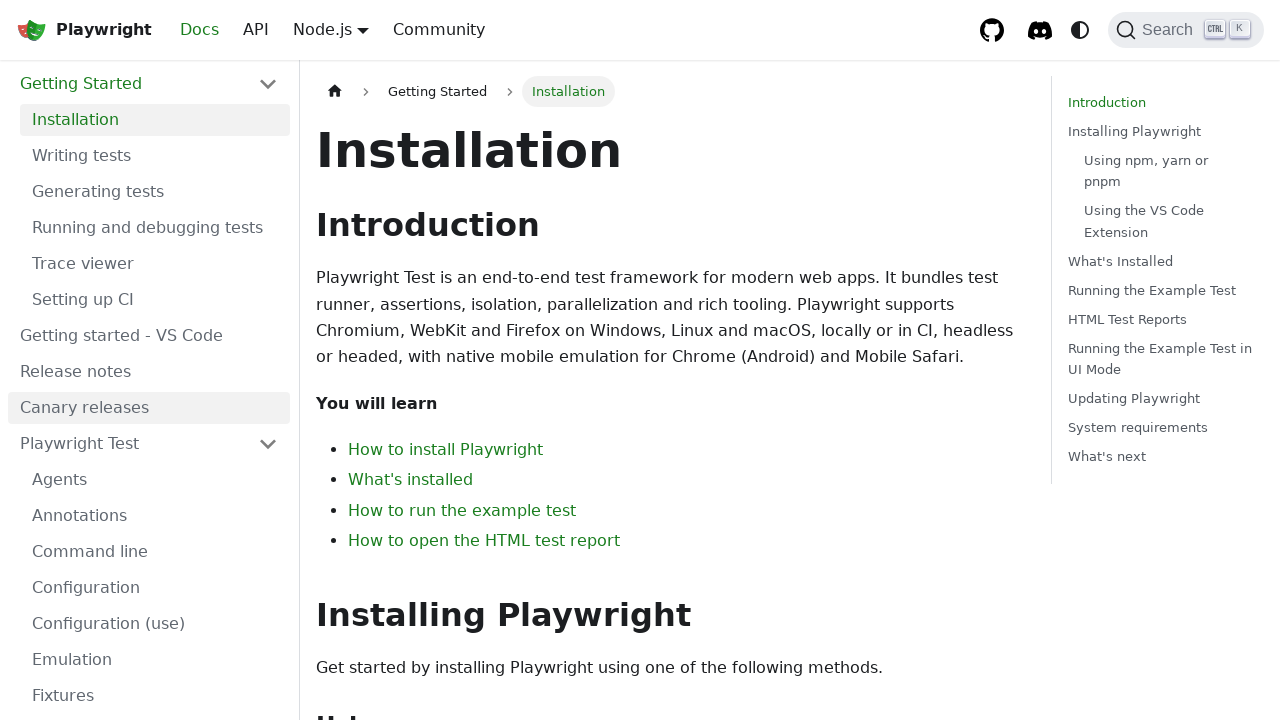

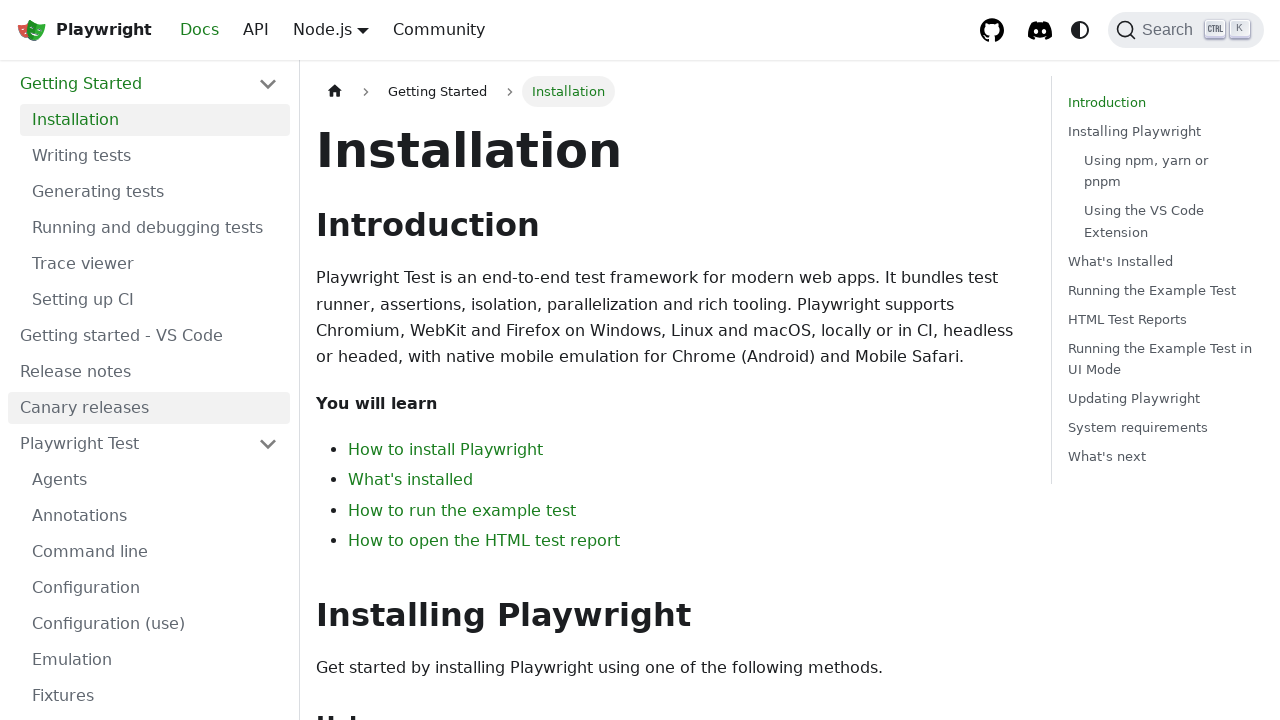